Tests e-commerce site navigation by verifying categories exist, clicking on laptops category, navigating to a product page, and testing pagination

Starting URL: https://www.demoblaze.com/

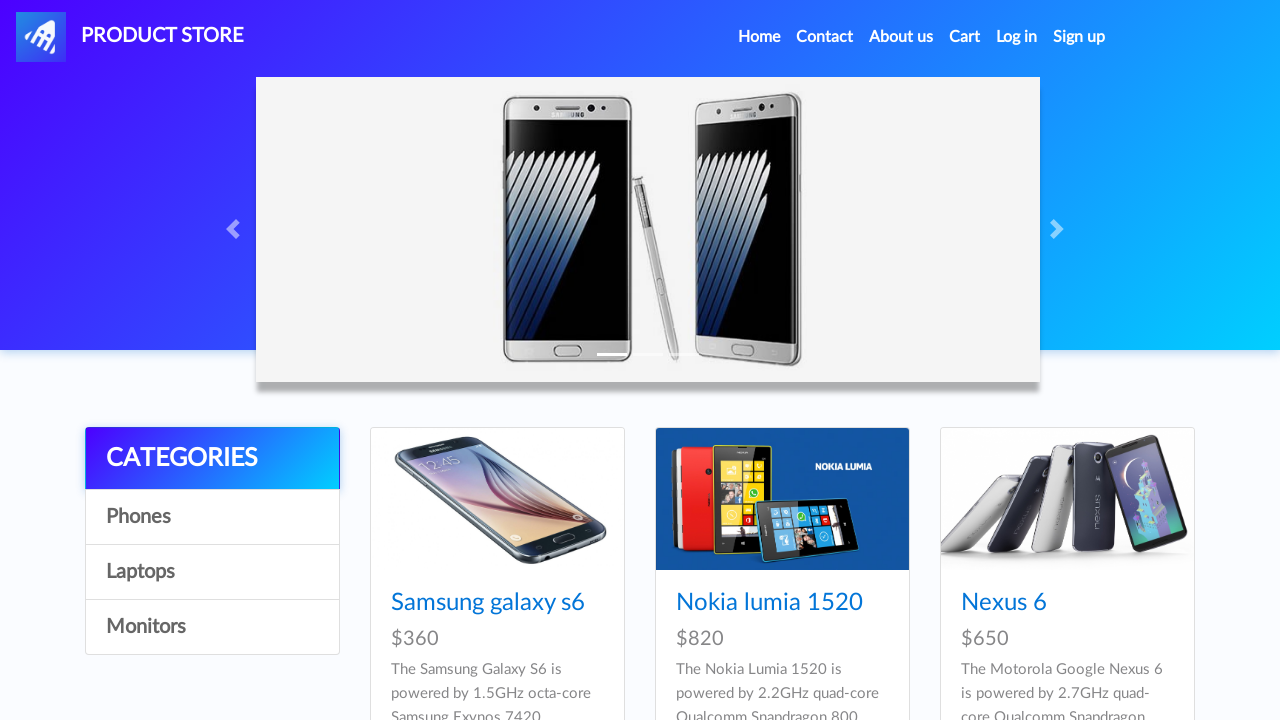

Waited for categories to load
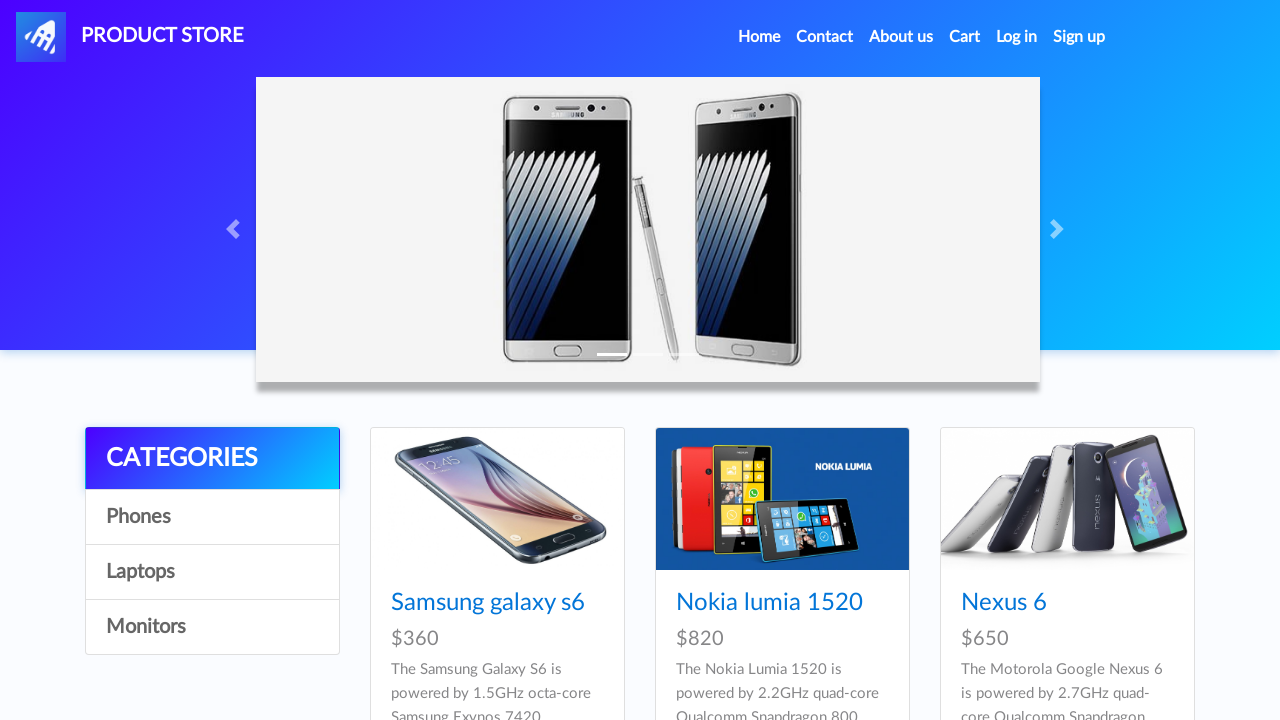

Retrieved all category elements - categories exist
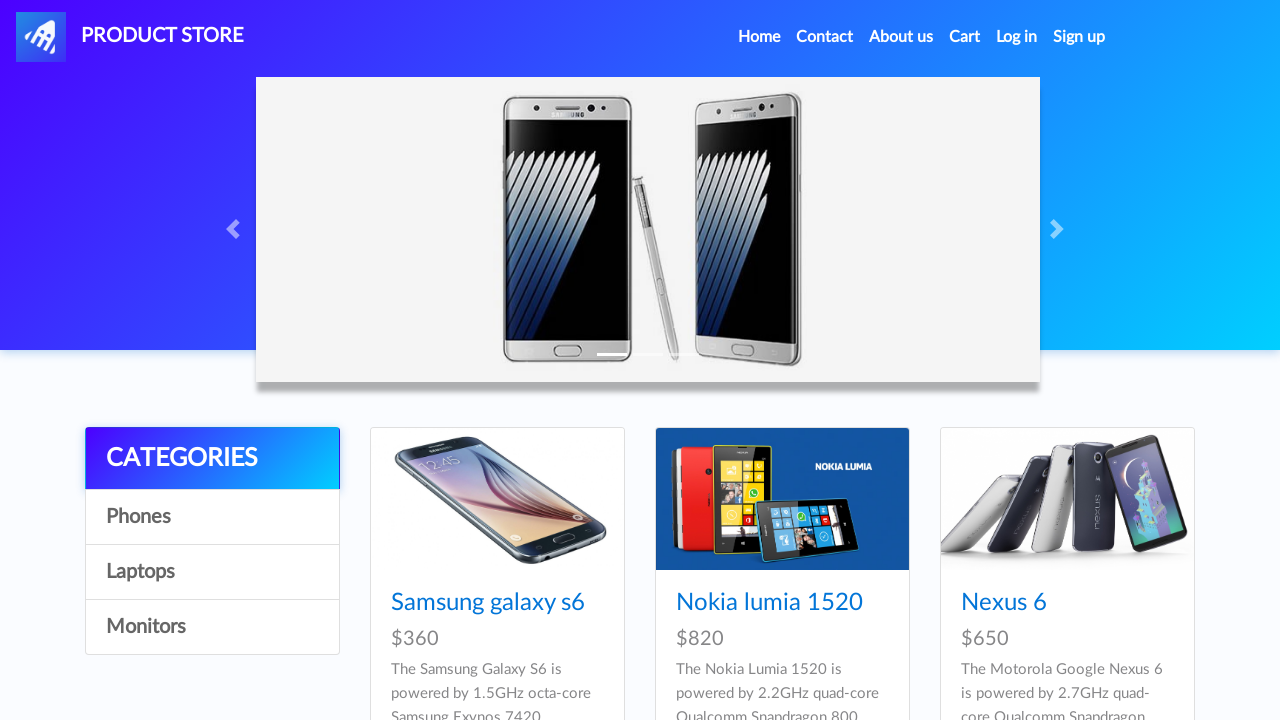

Clicked on laptops category
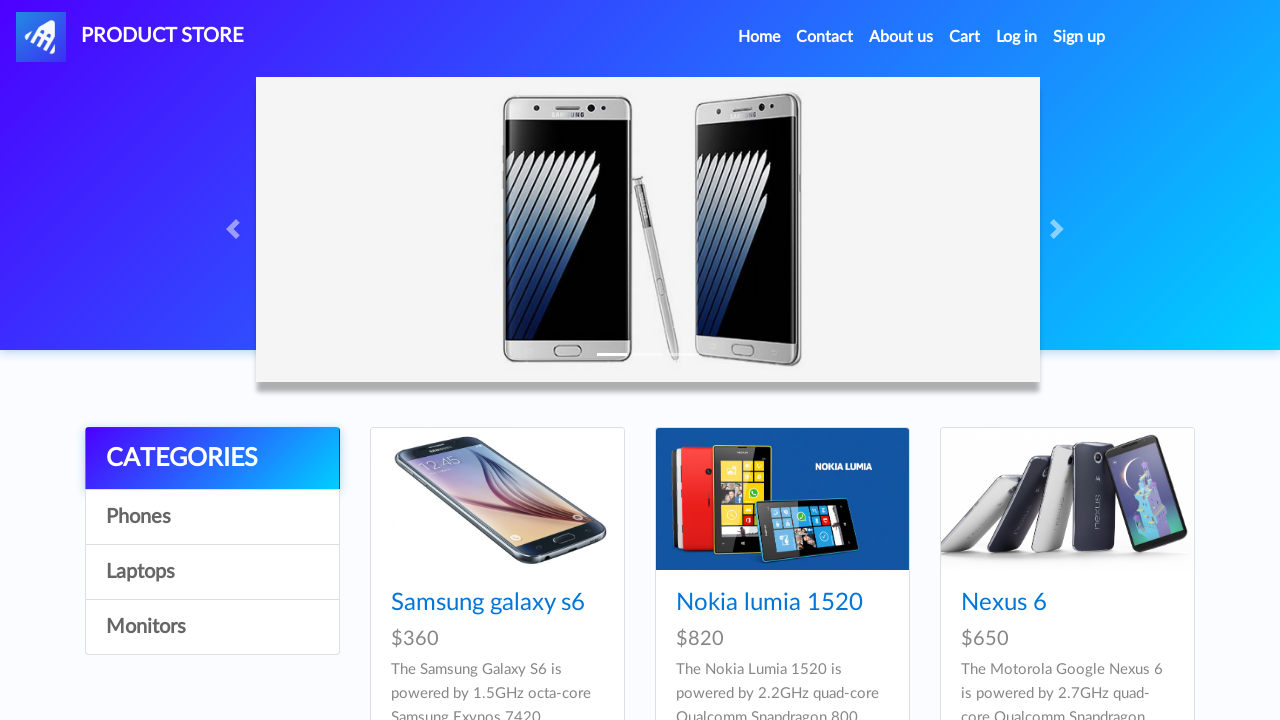

Laptops product list container loaded
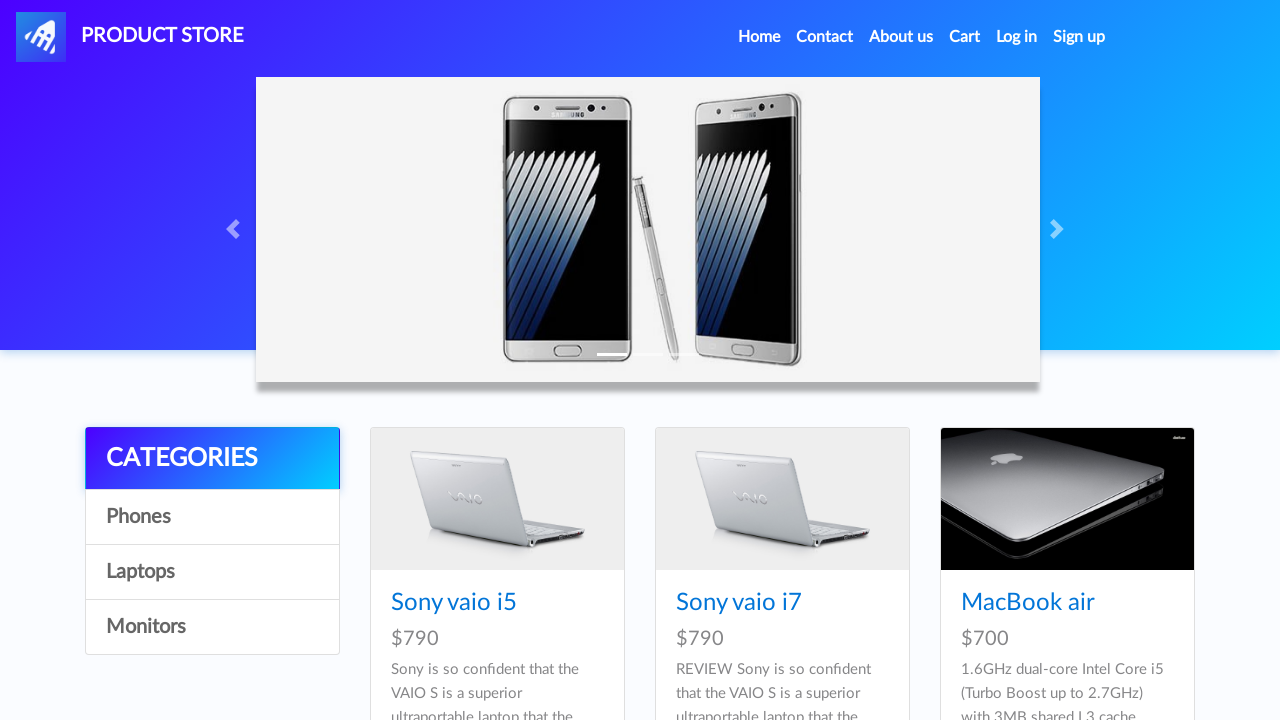

Laptop product cards loaded with titles
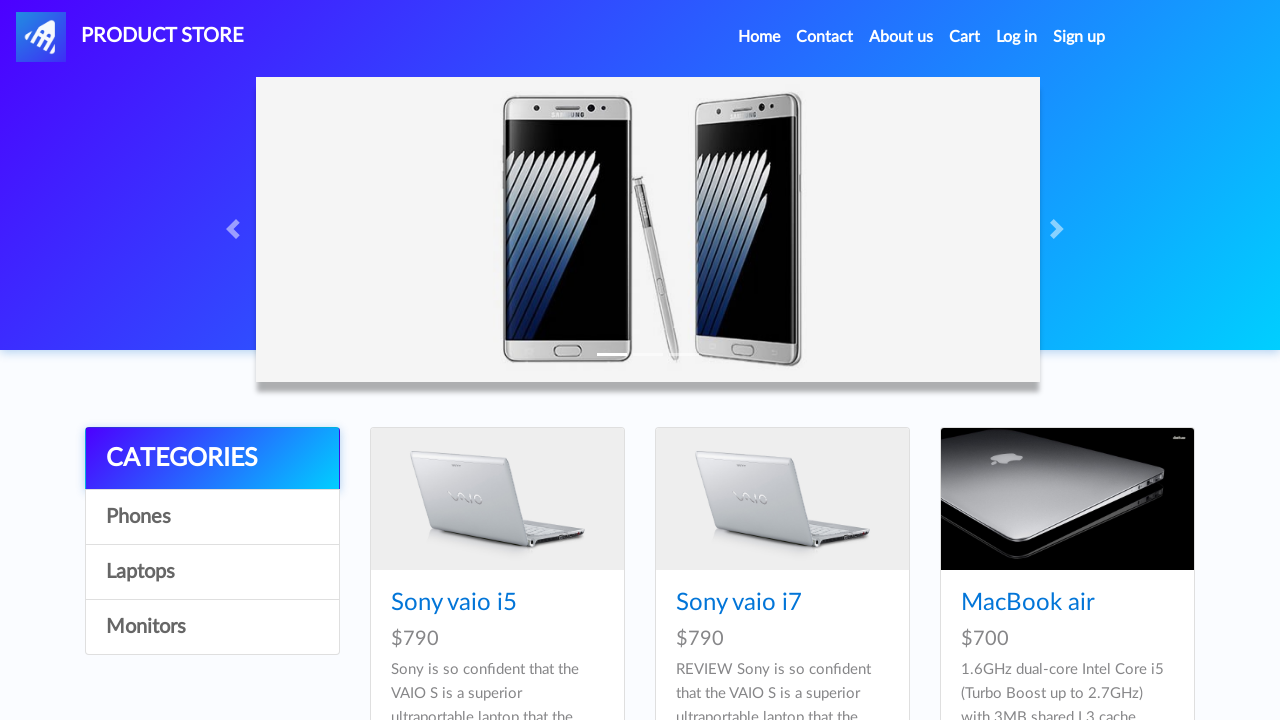

Retrieved all laptop product titles
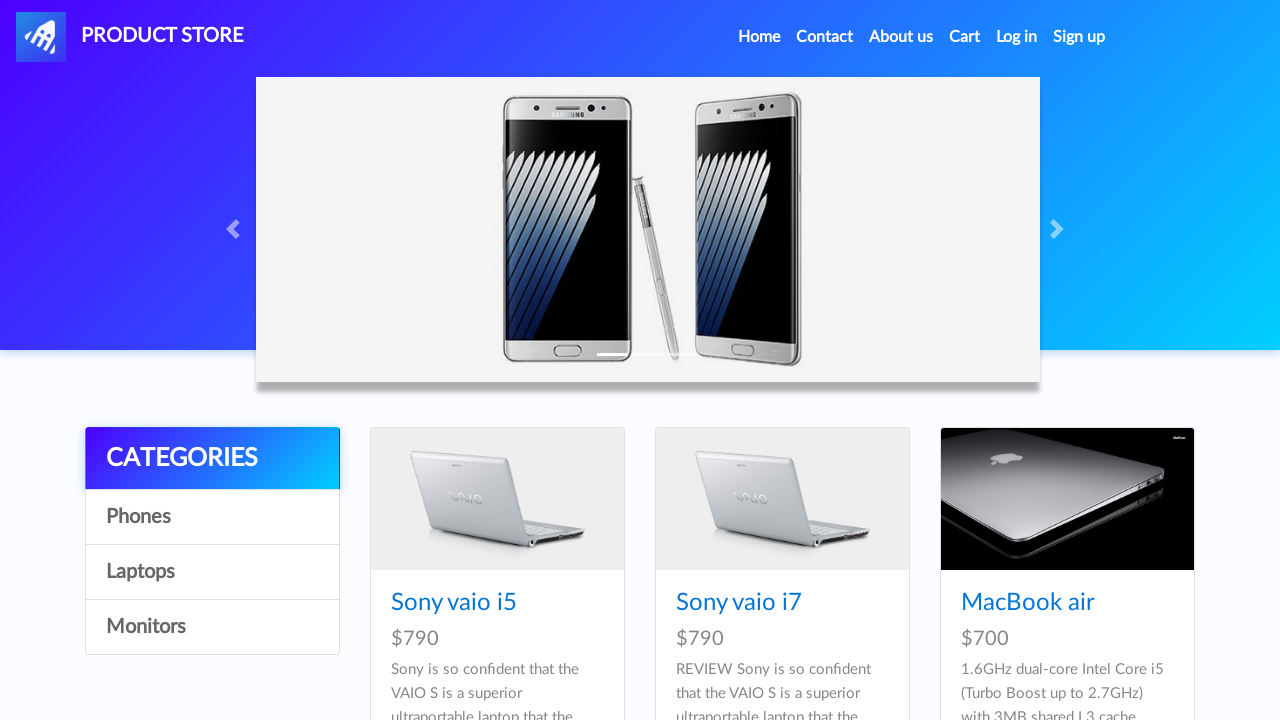

Clicked on second laptop product
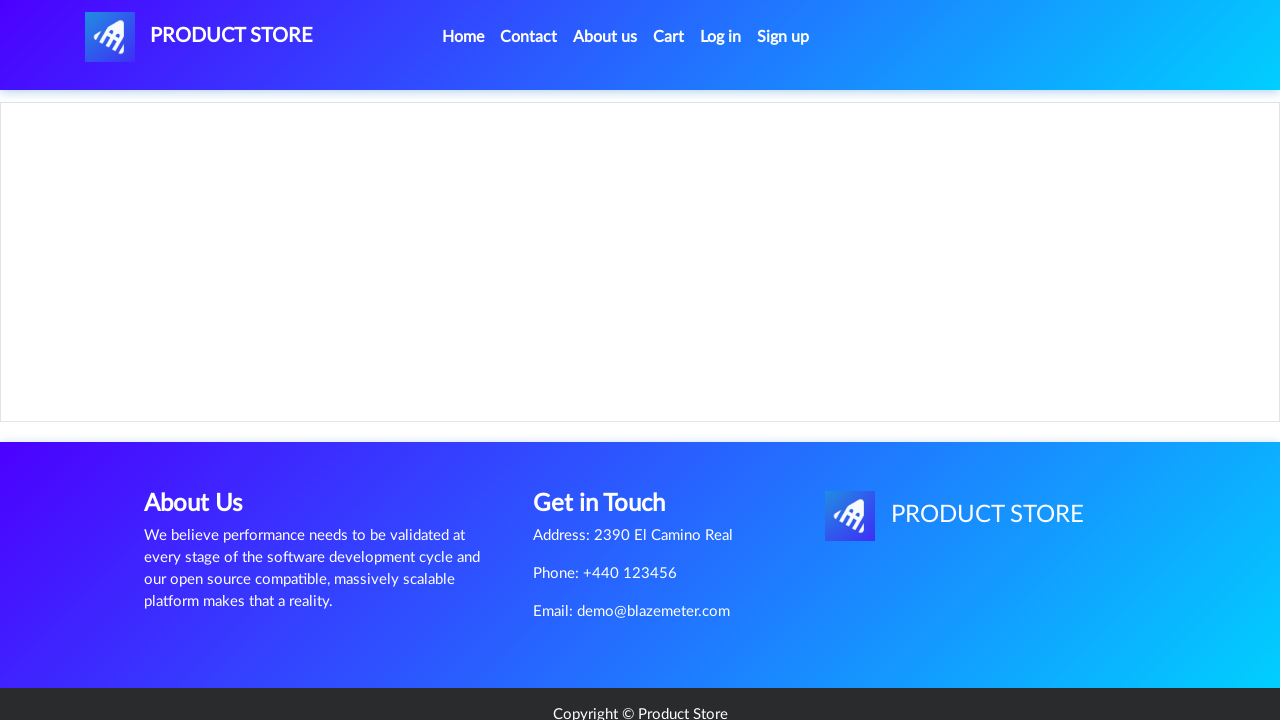

Product page loaded and network idle
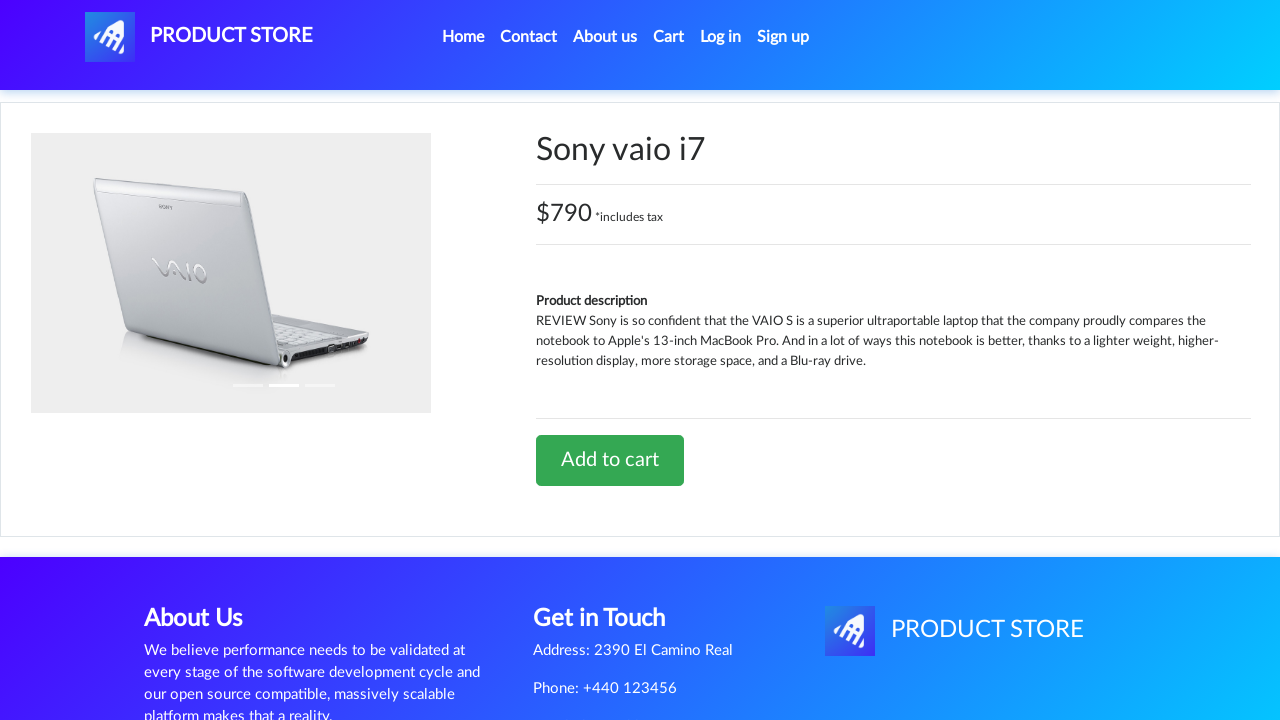

Navigated back to laptops category page
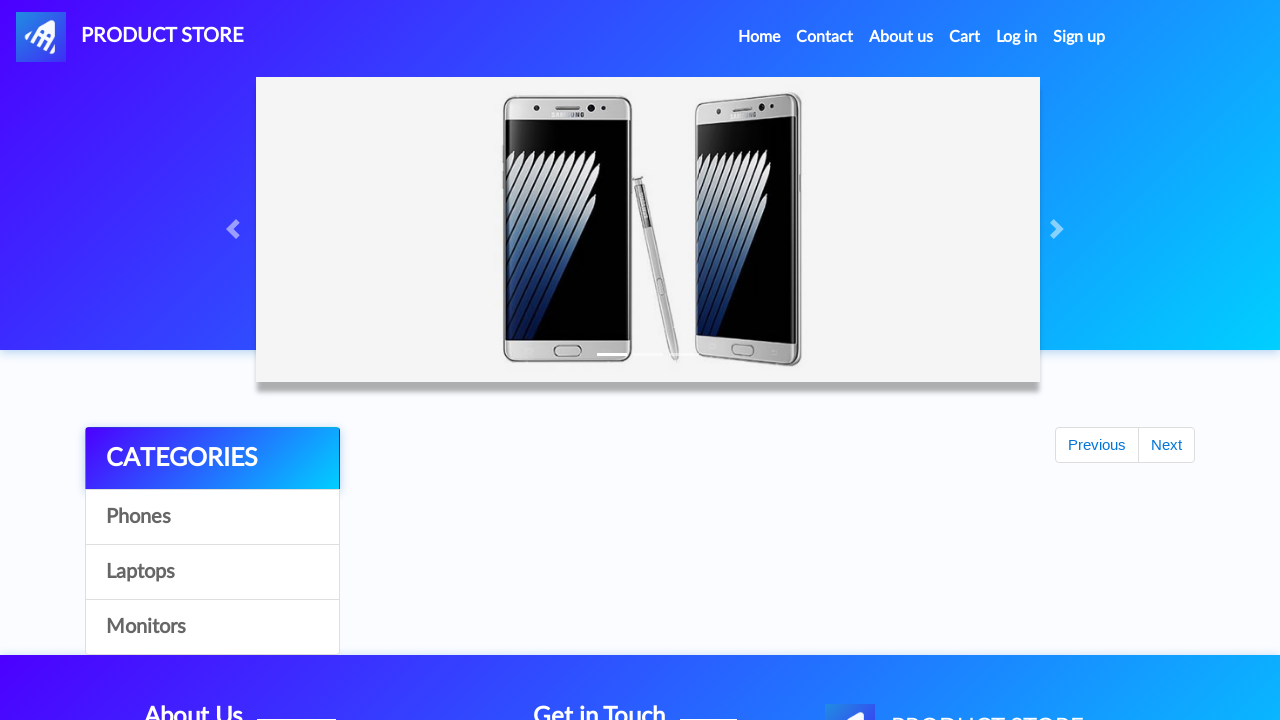

Pagination next button available on category page
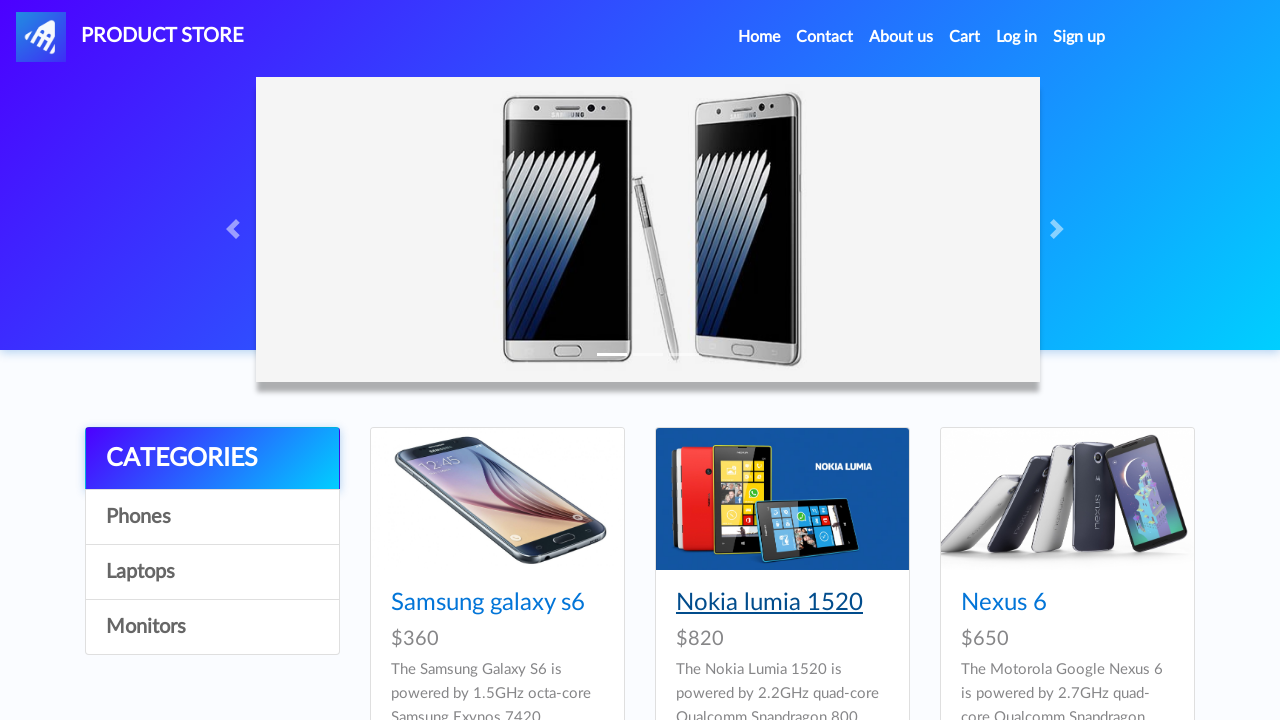

Clicked next pagination button at (1166, 385) on #next2
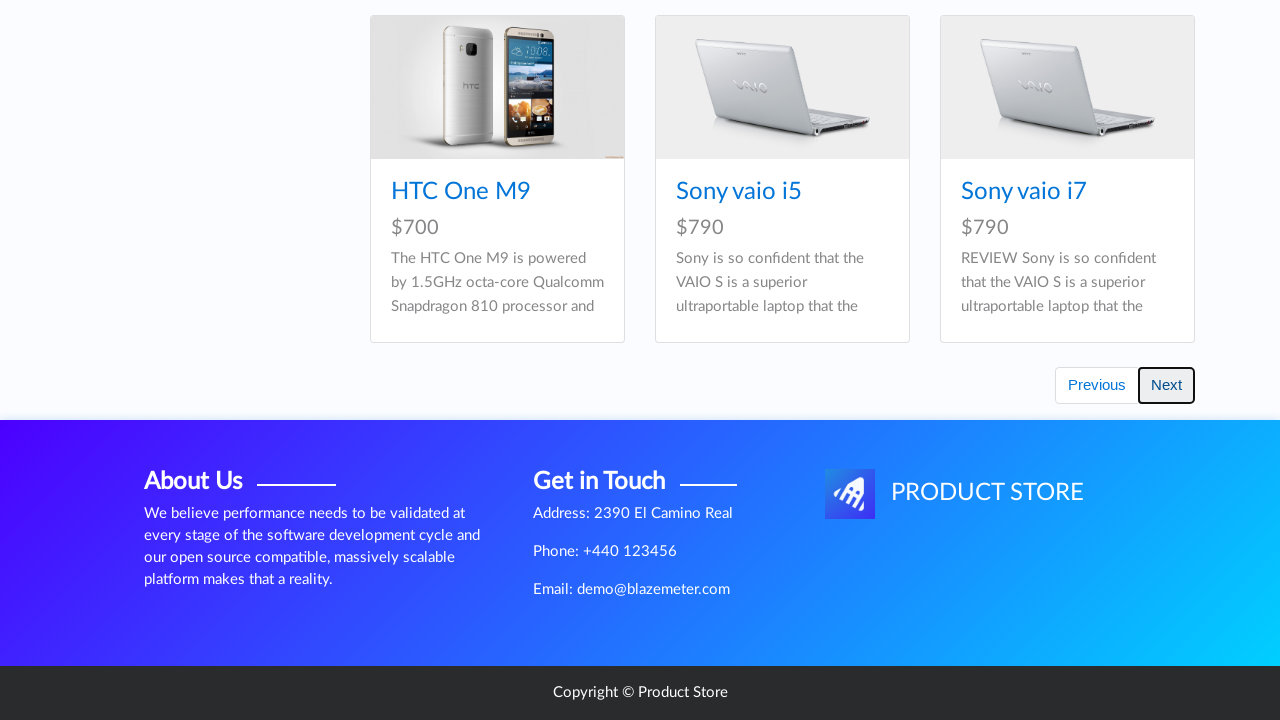

Next page loaded and network idle
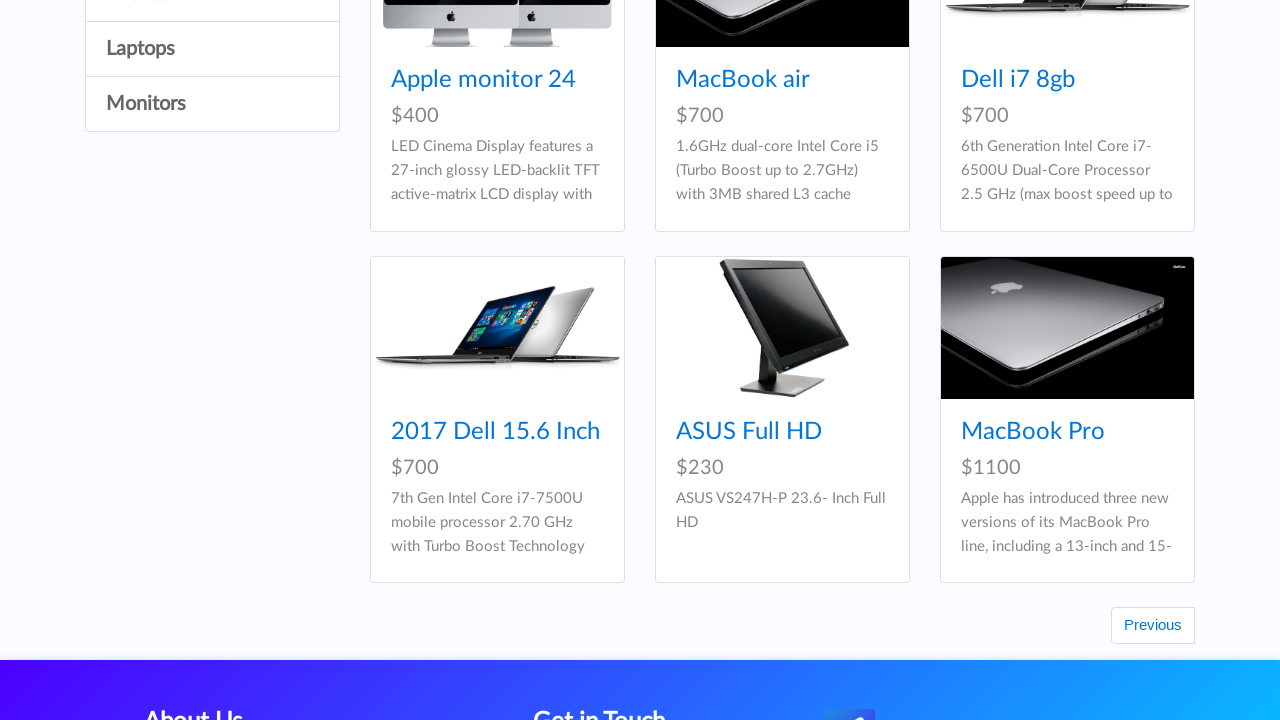

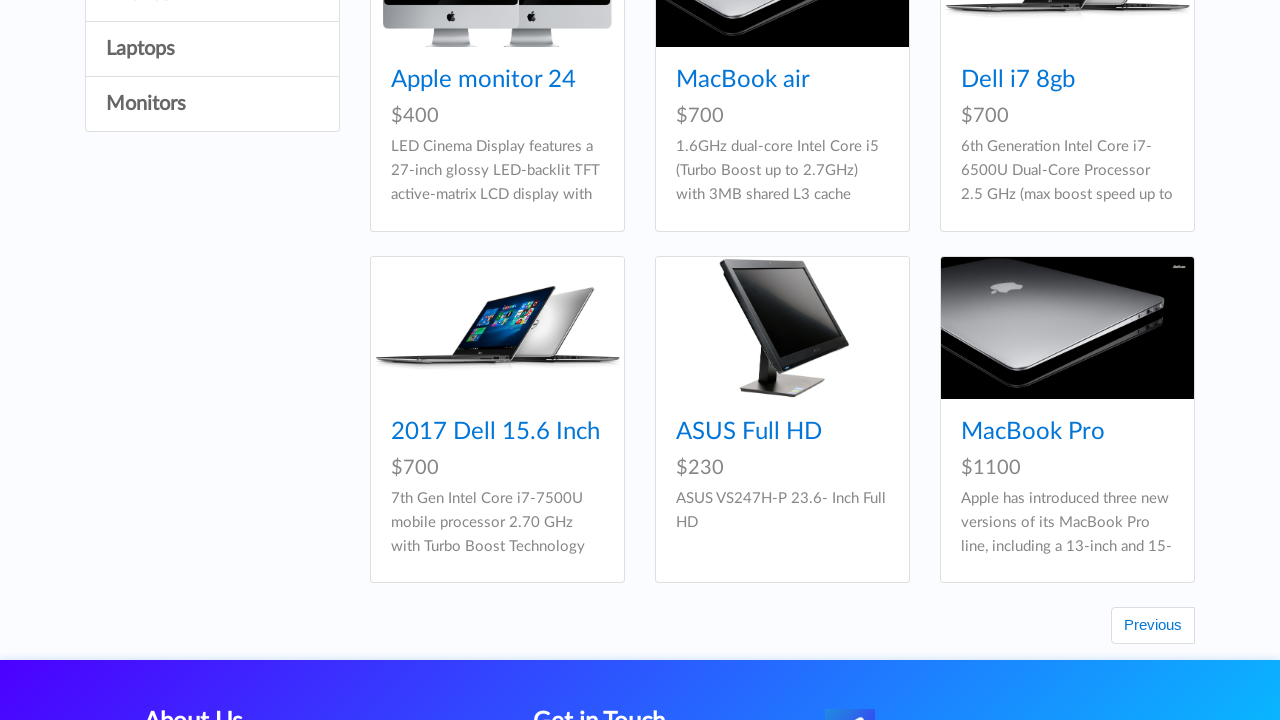